Tests status code pages by clicking each status code link and capturing the HTTP response to verify the actual status code returned.

Starting URL: https://the-internet.herokuapp.com/status_codes

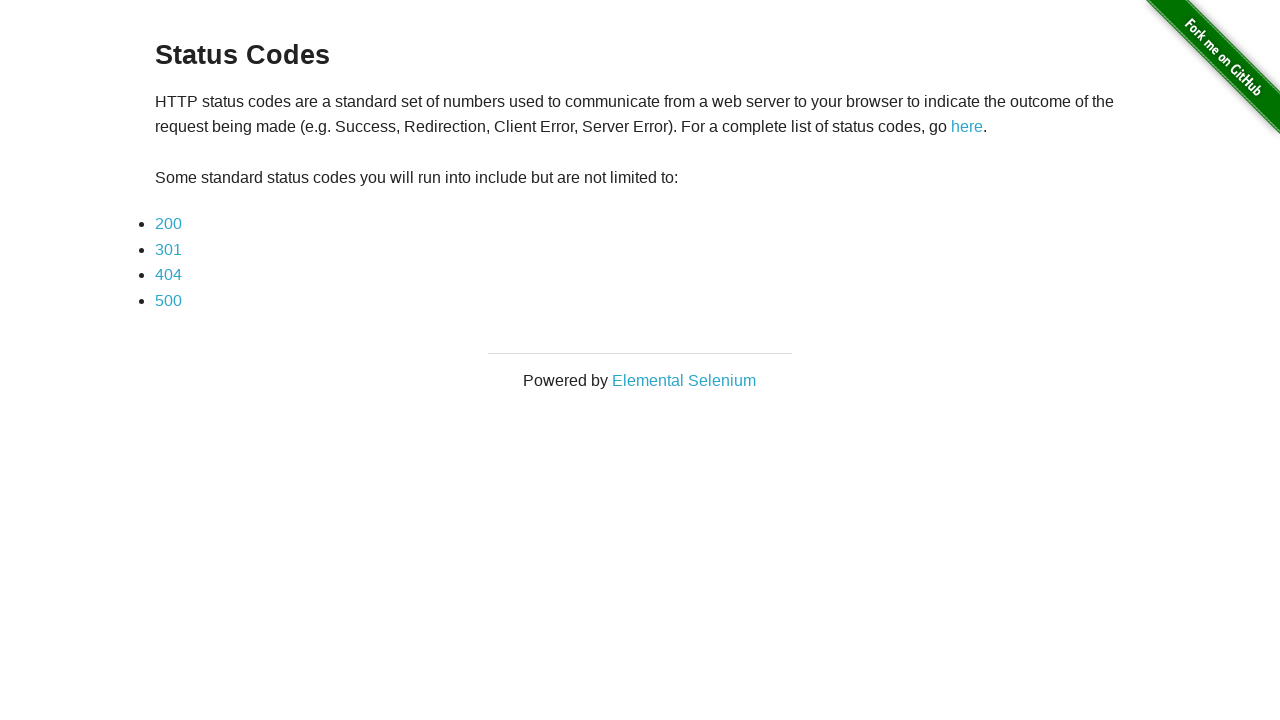

Registered response listener for status code 200
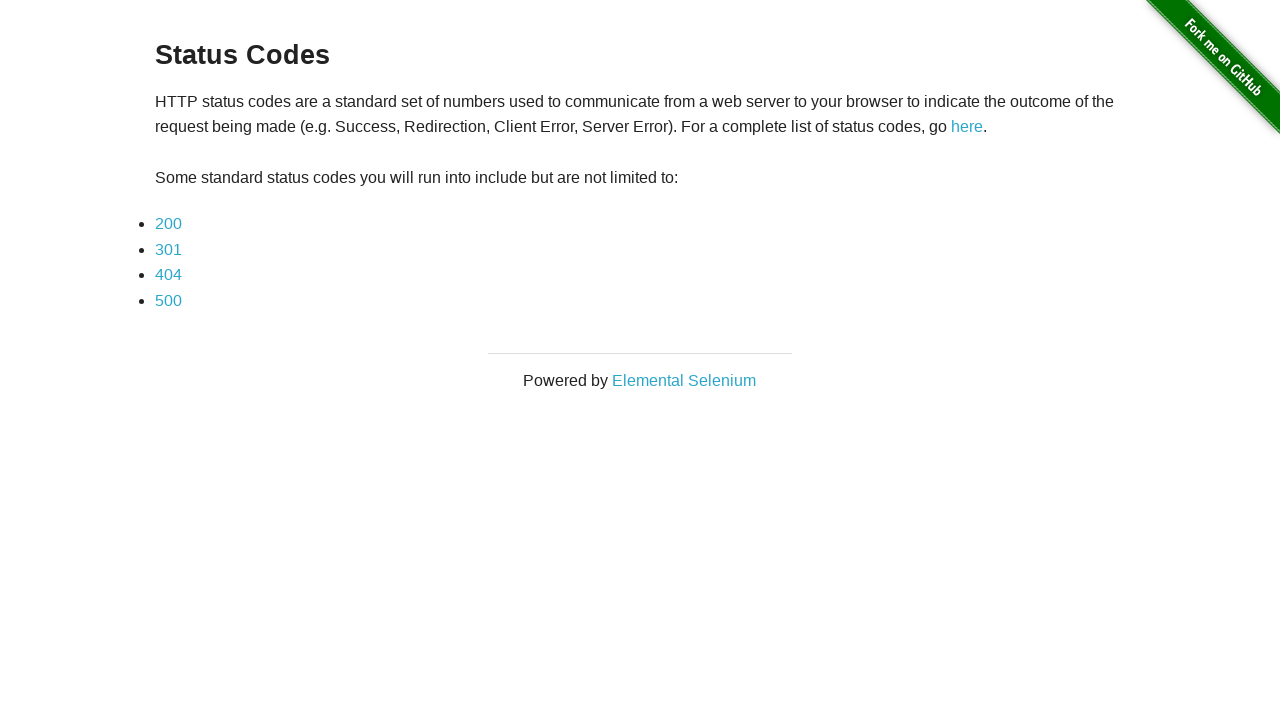

Navigated to status codes page
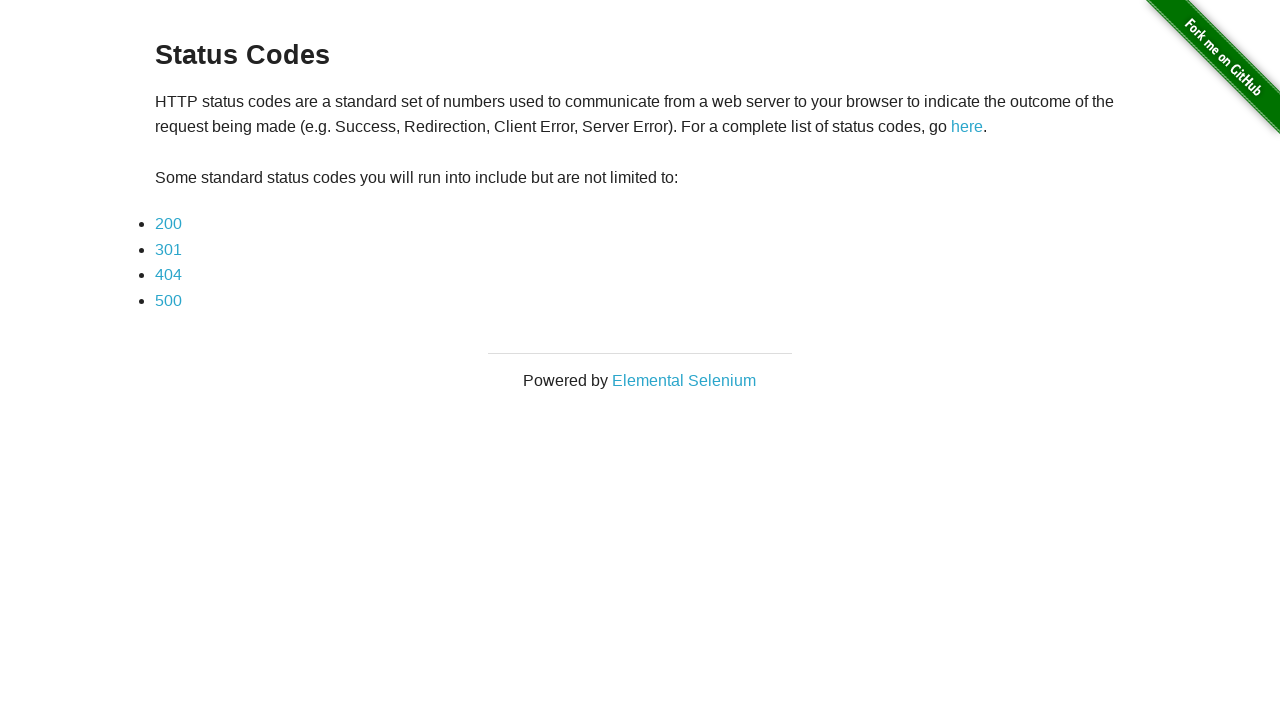

Clicked link for status code 200 at (168, 224) on internal:role=link[name="200"i]
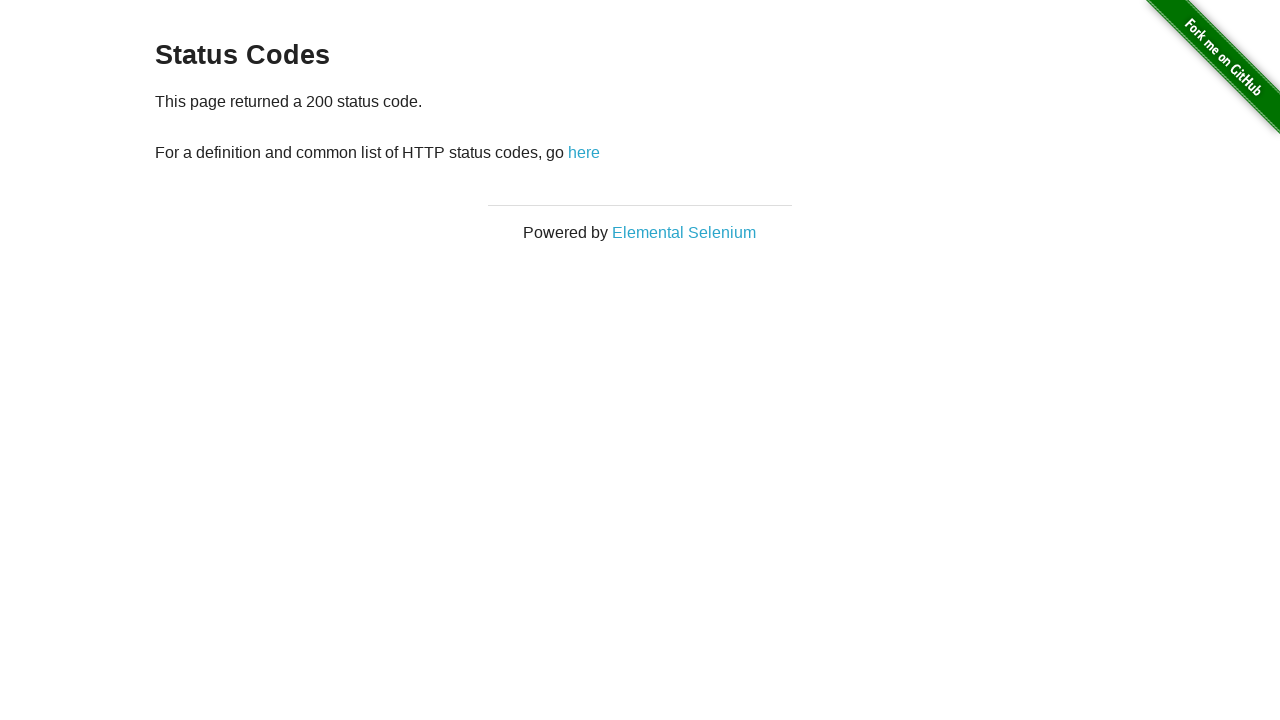

Waited 500ms for response to complete
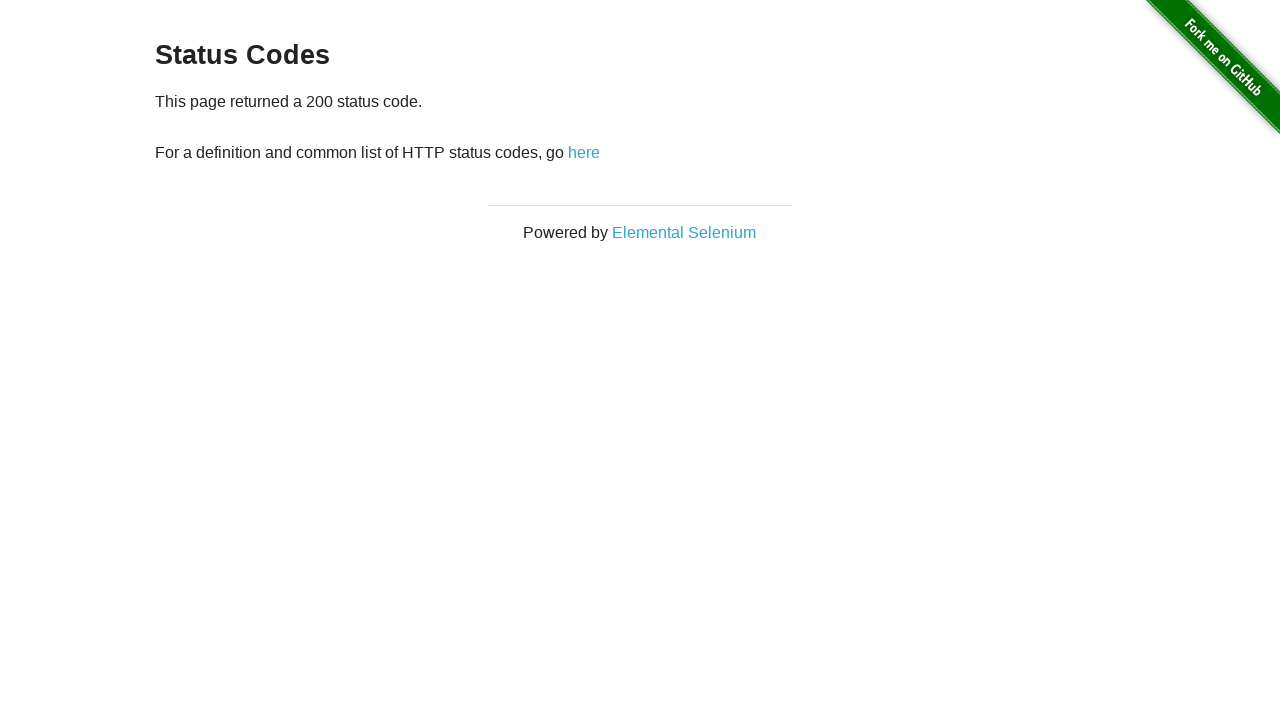

Verified response was captured for status code 200
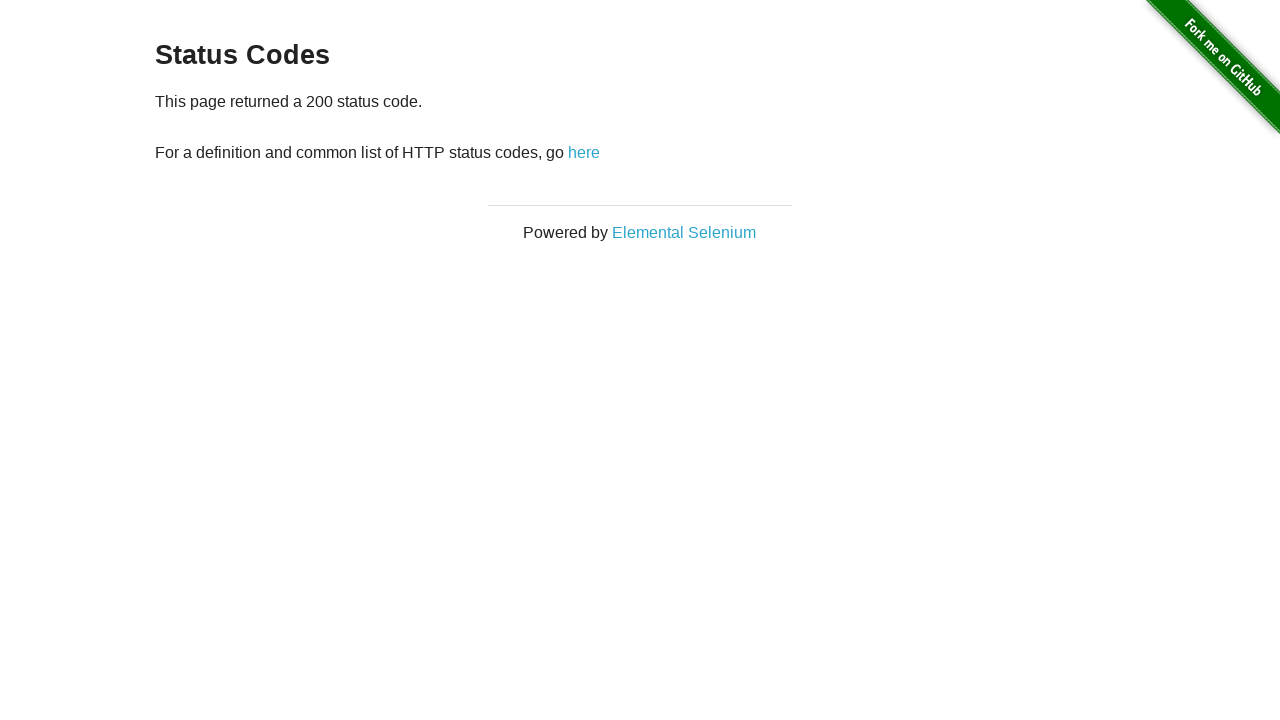

Verified HTTP status code 200 matches expected value
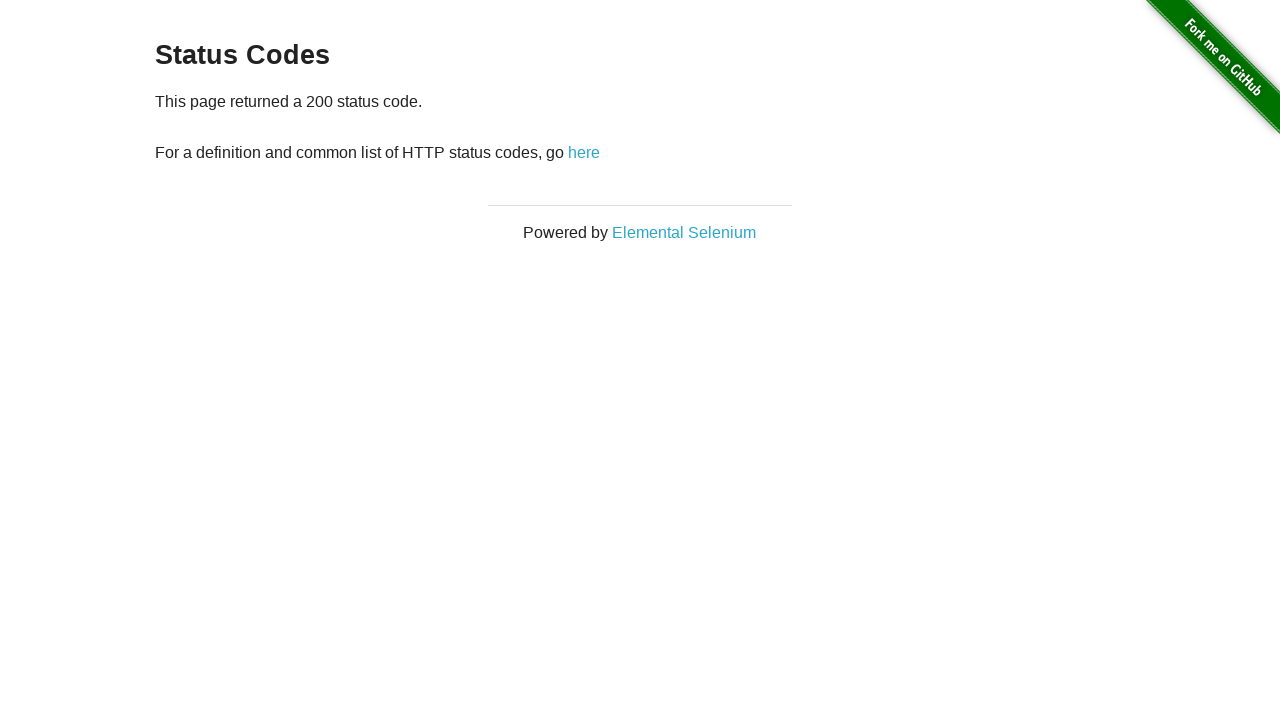

Removed response listener for status code 200
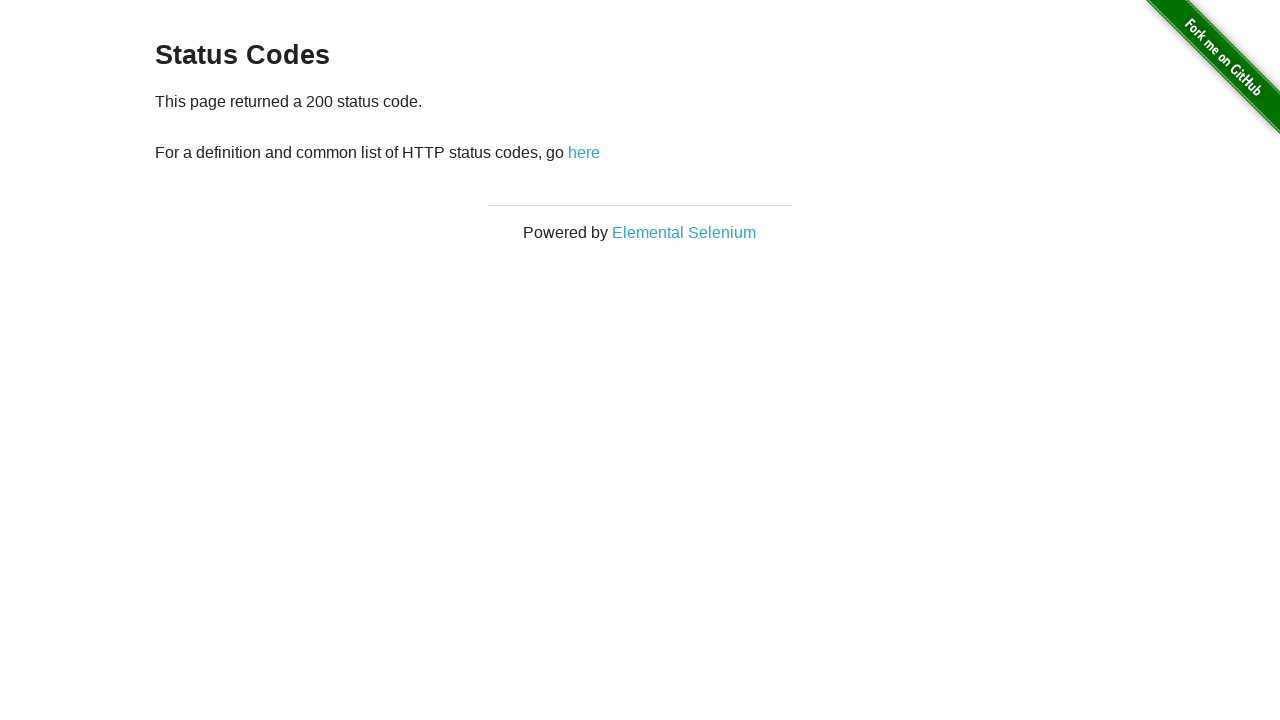

Registered response listener for status code 301
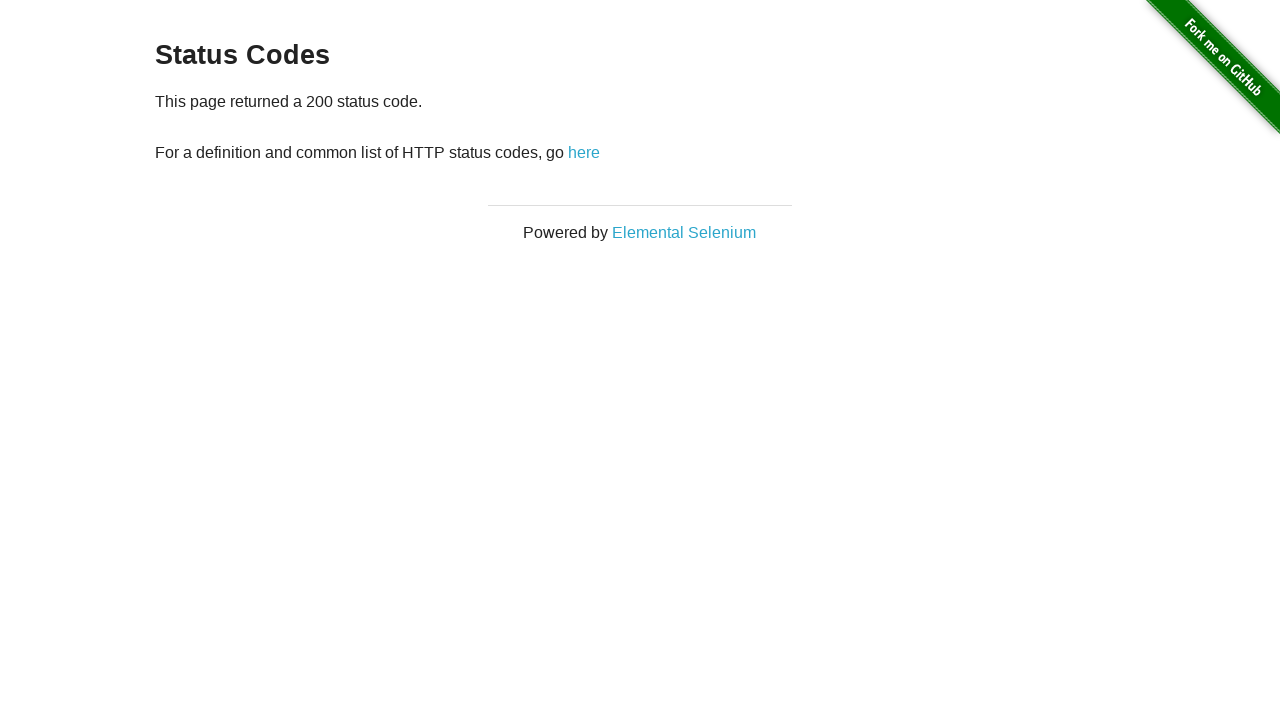

Navigated to status codes page
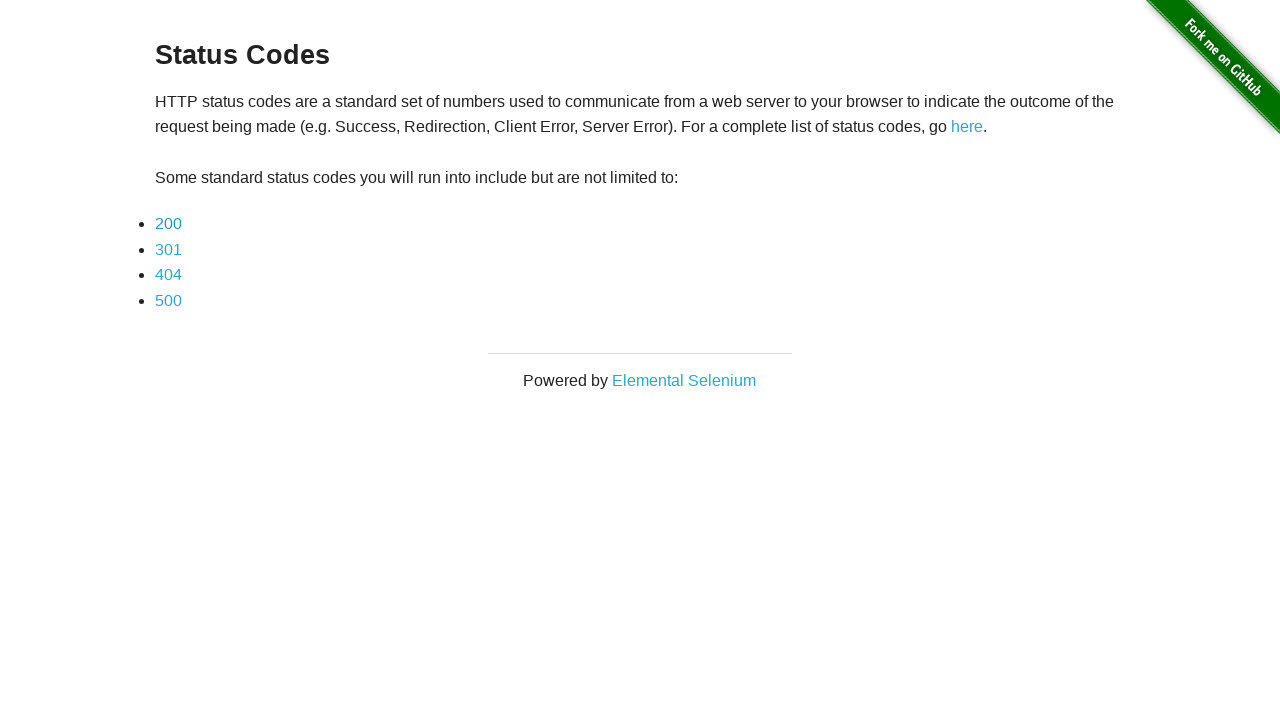

Clicked link for status code 301 at (168, 249) on internal:role=link[name="301"i]
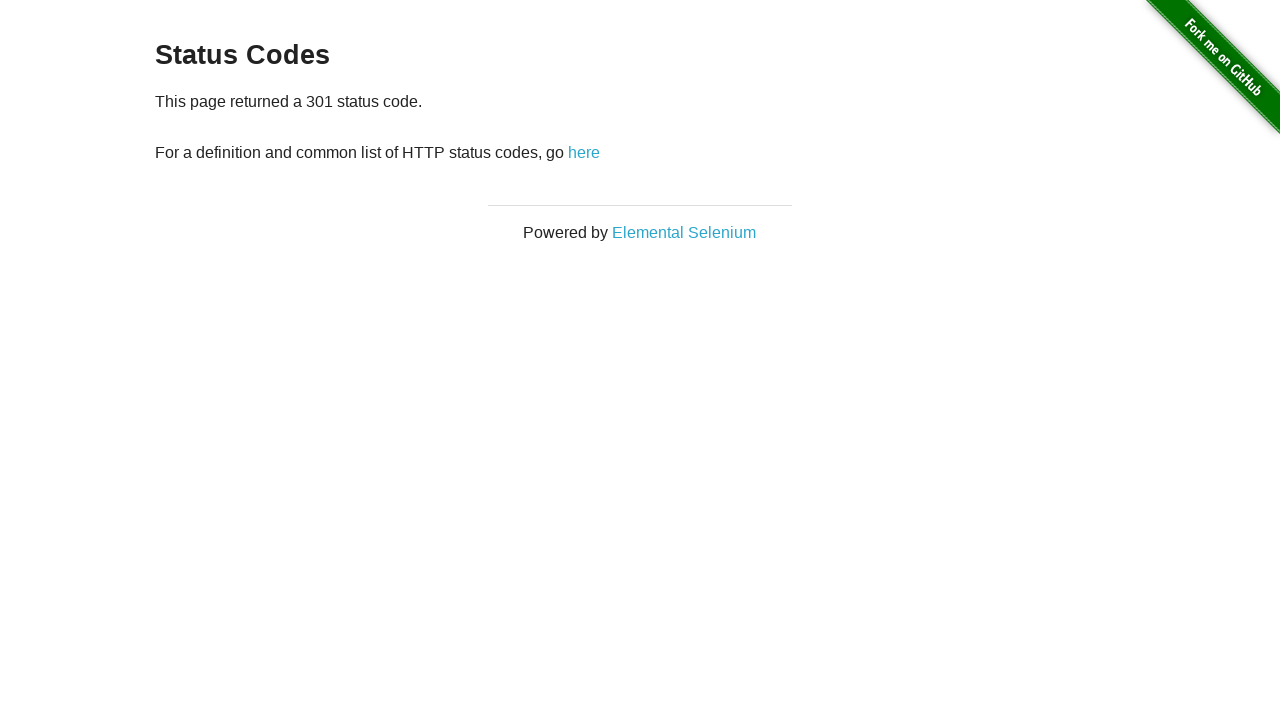

Waited 500ms for response to complete
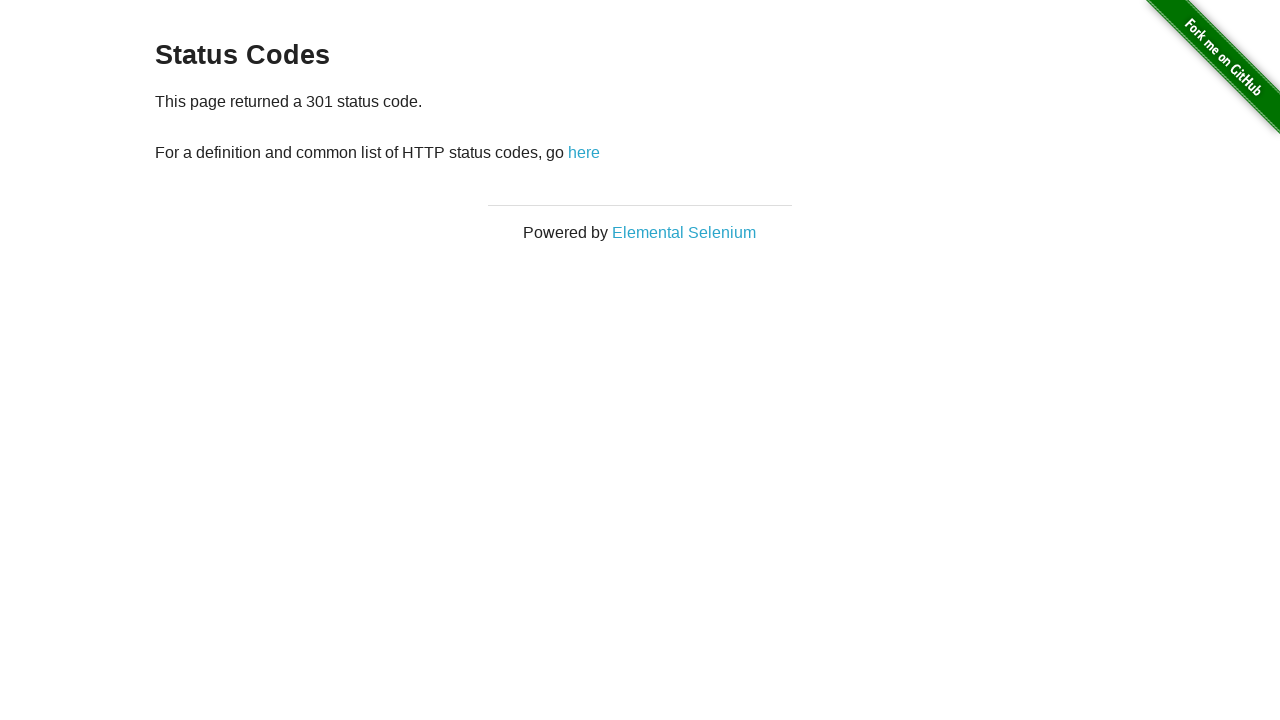

Verified response was captured for status code 301
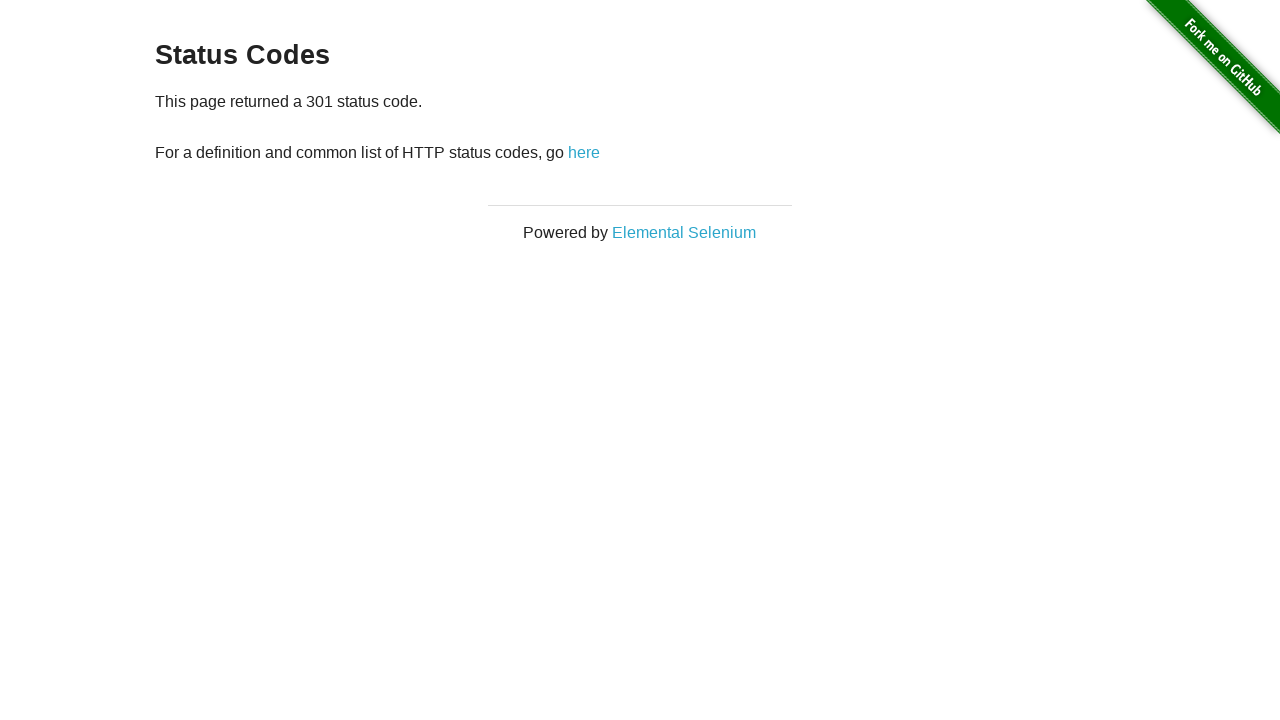

Verified HTTP status code 301 matches expected value
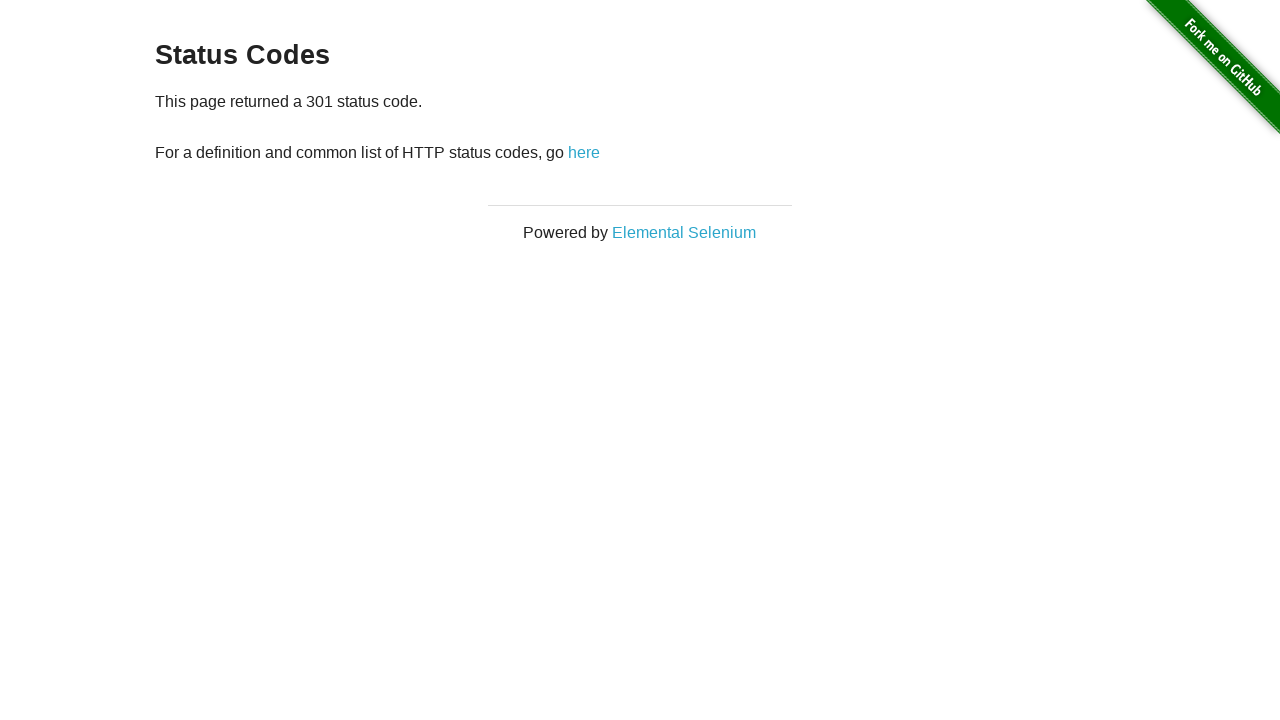

Removed response listener for status code 301
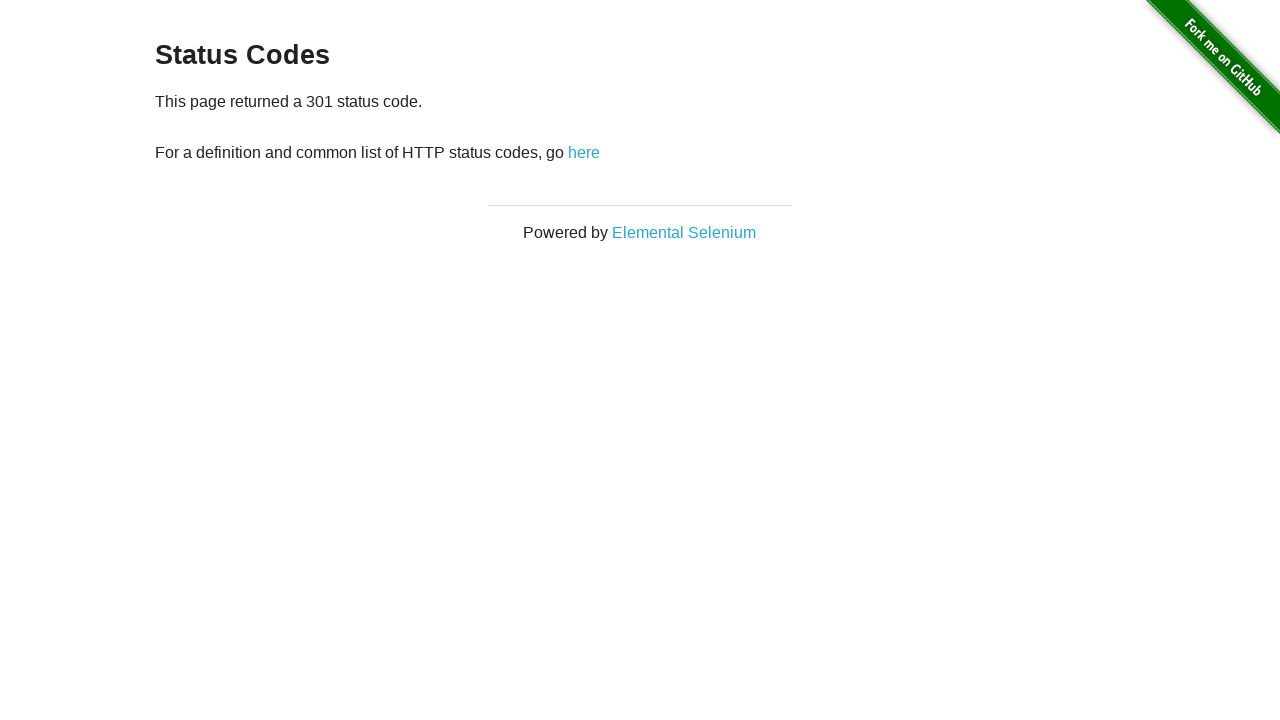

Registered response listener for status code 404
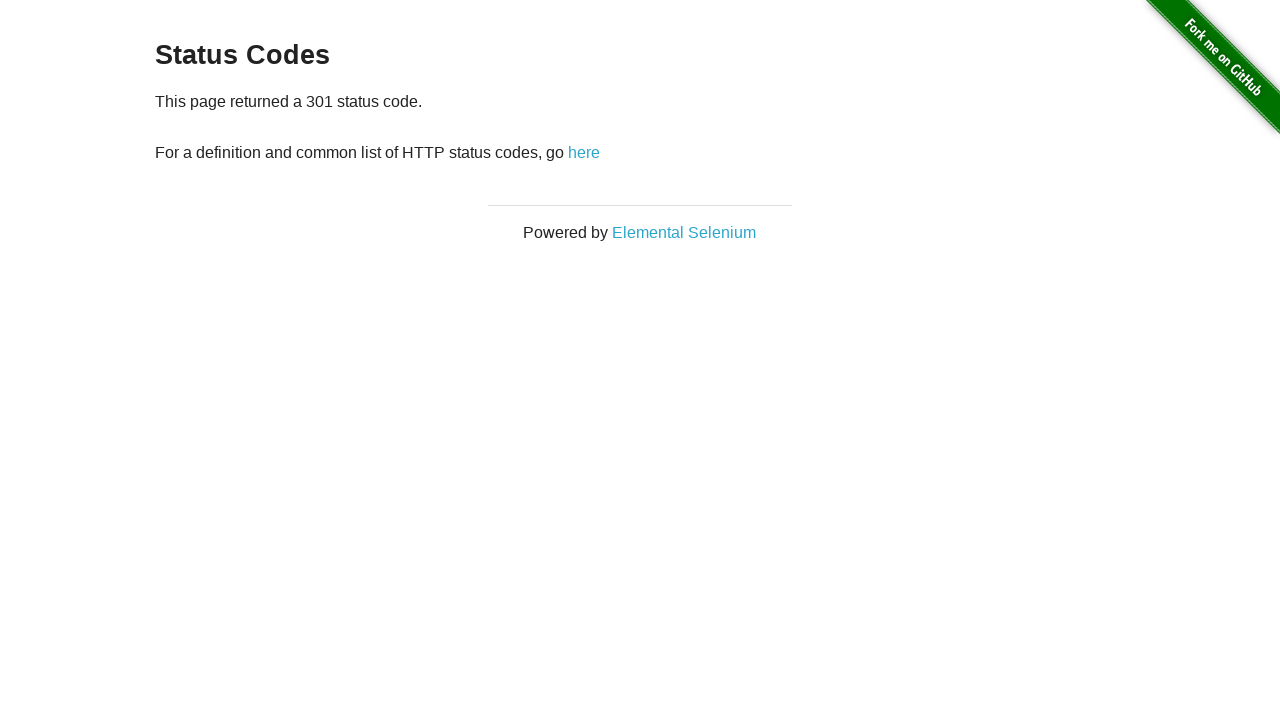

Navigated to status codes page
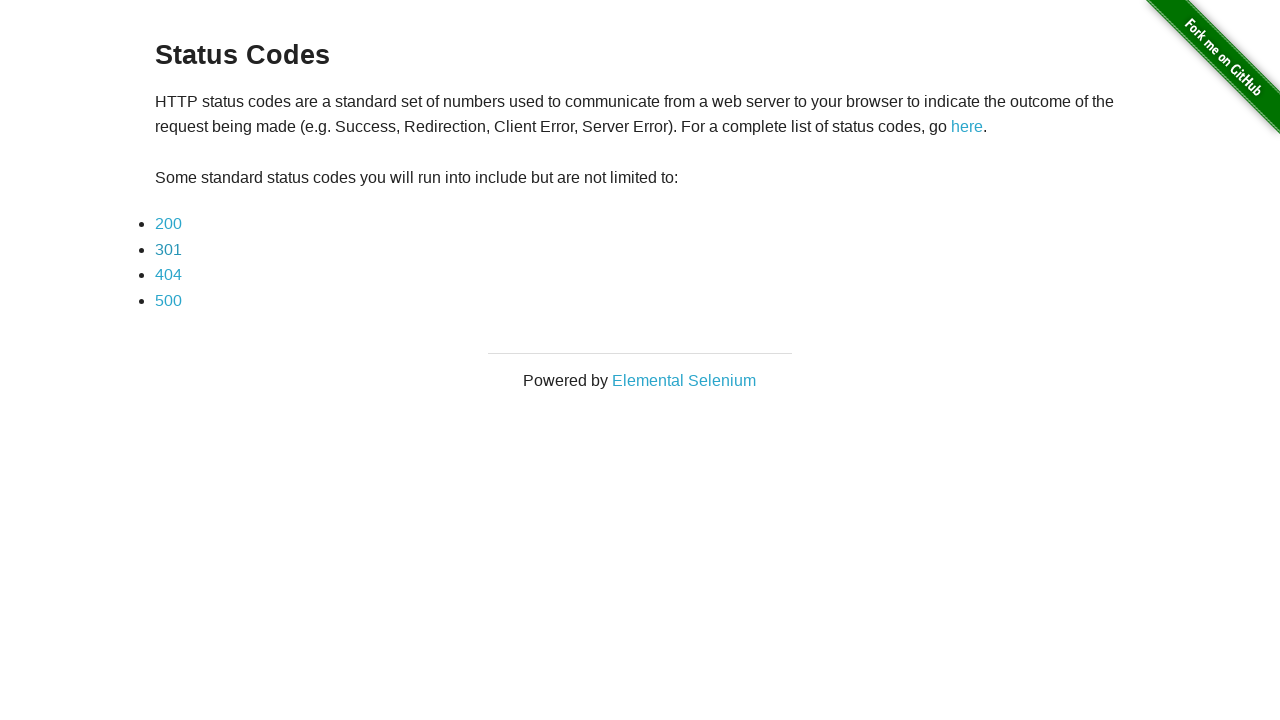

Clicked link for status code 404 at (168, 275) on internal:role=link[name="404"i]
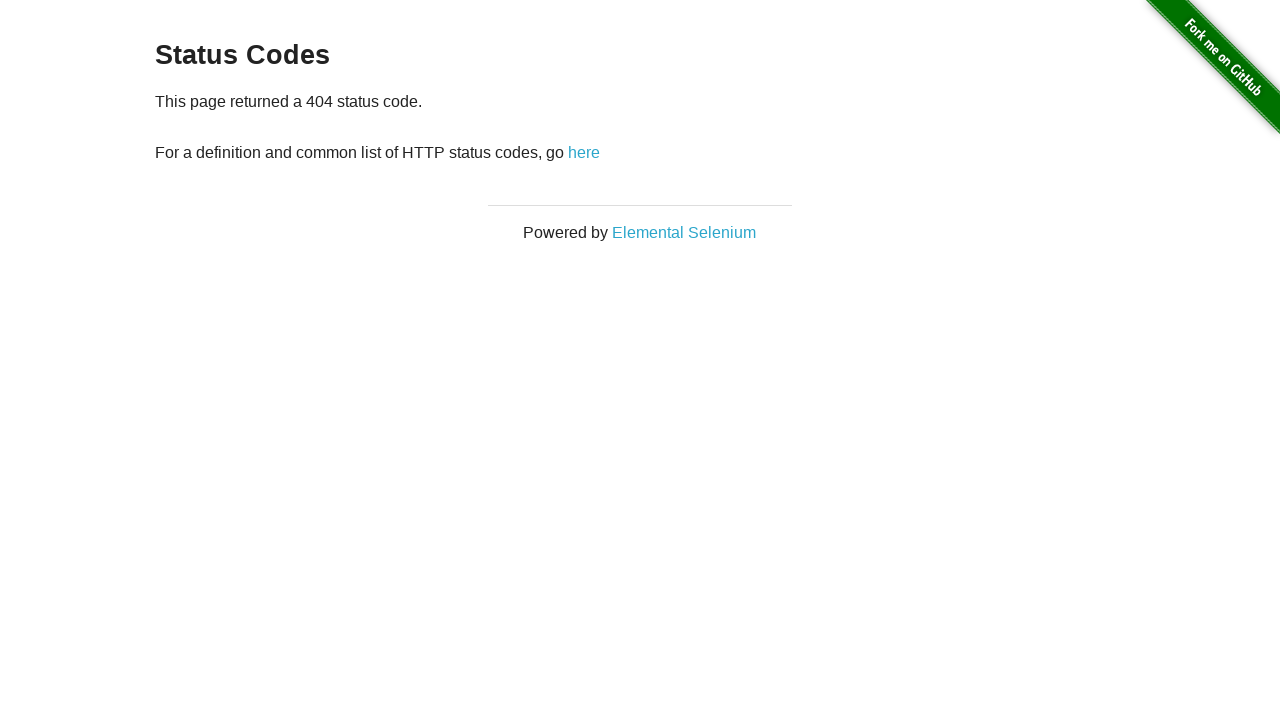

Waited 500ms for response to complete
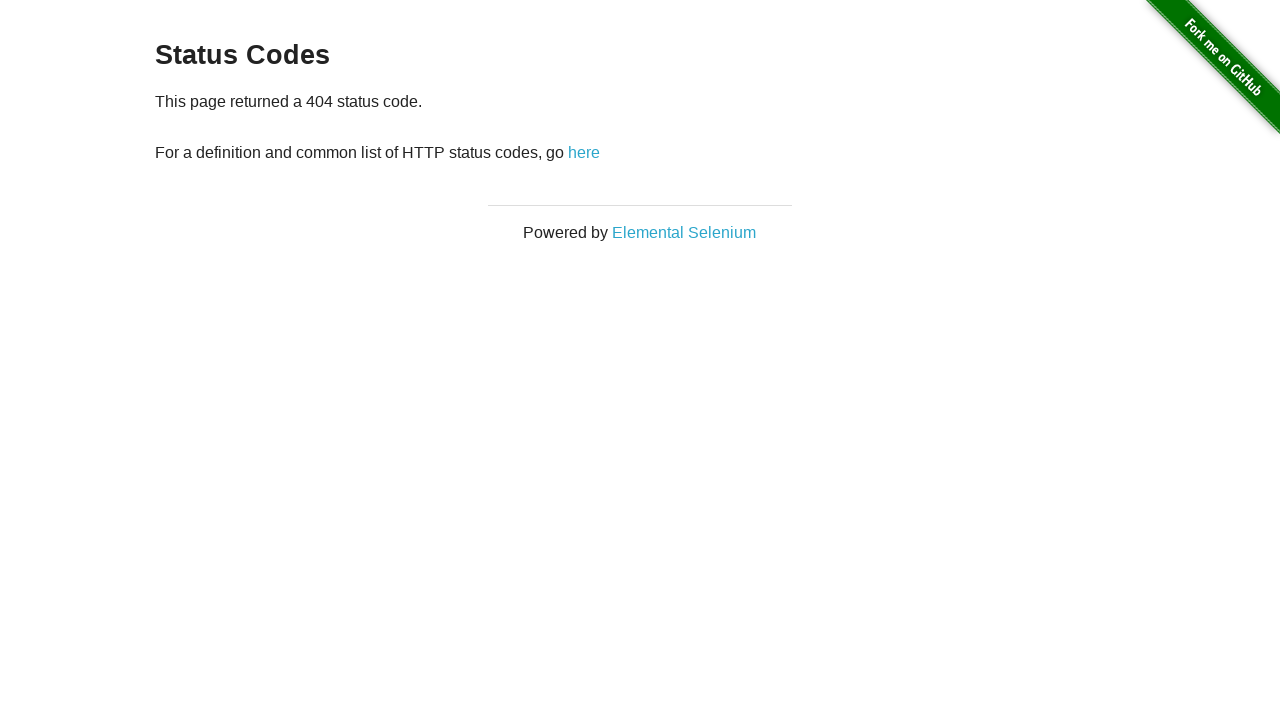

Verified response was captured for status code 404
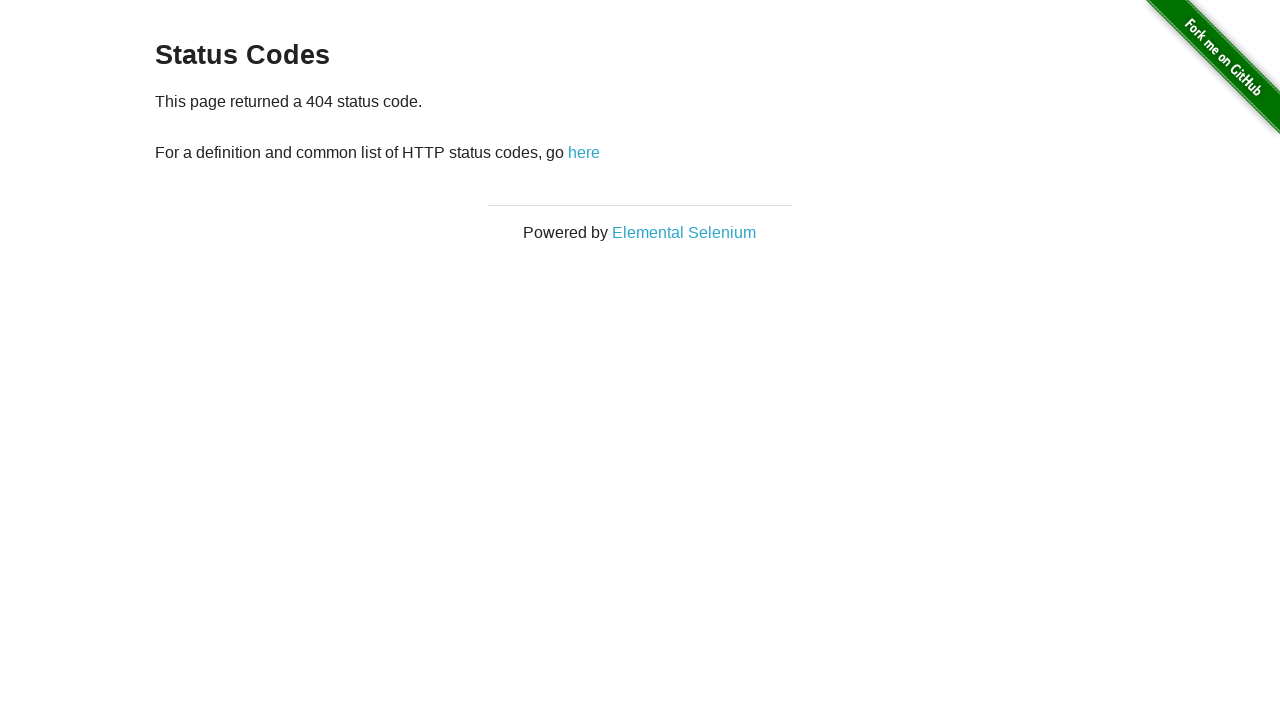

Verified HTTP status code 404 matches expected value
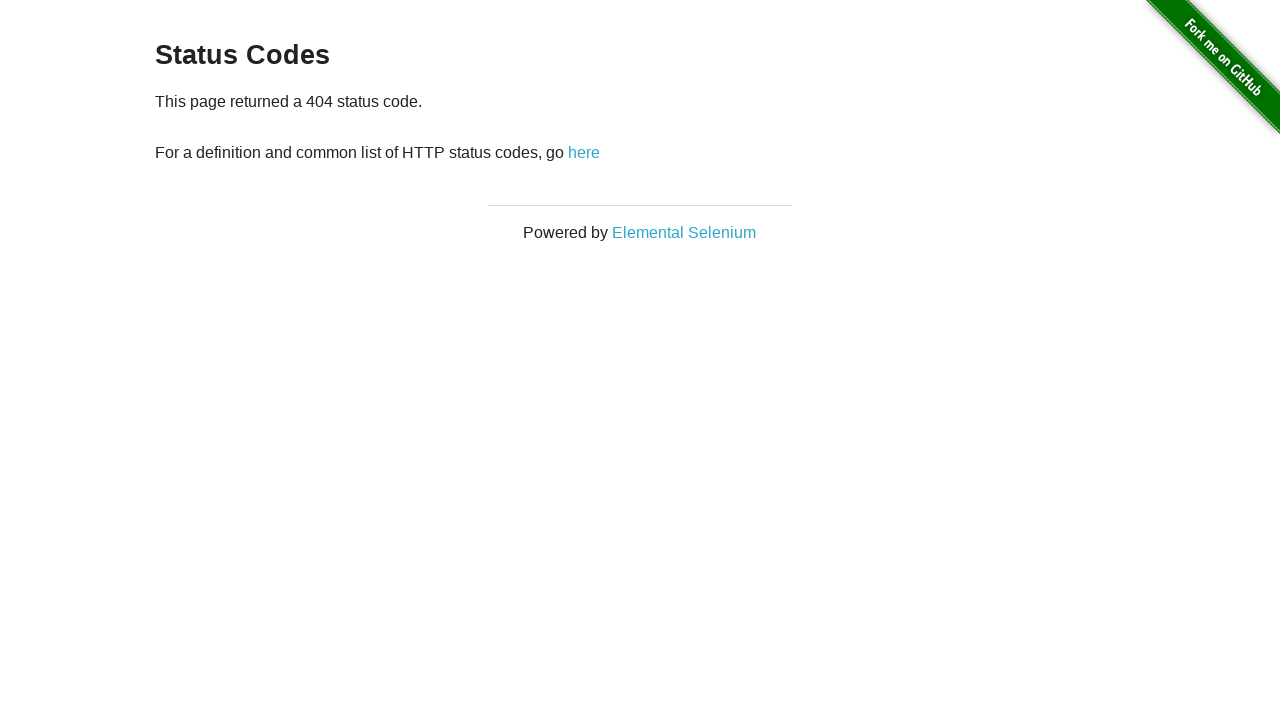

Removed response listener for status code 404
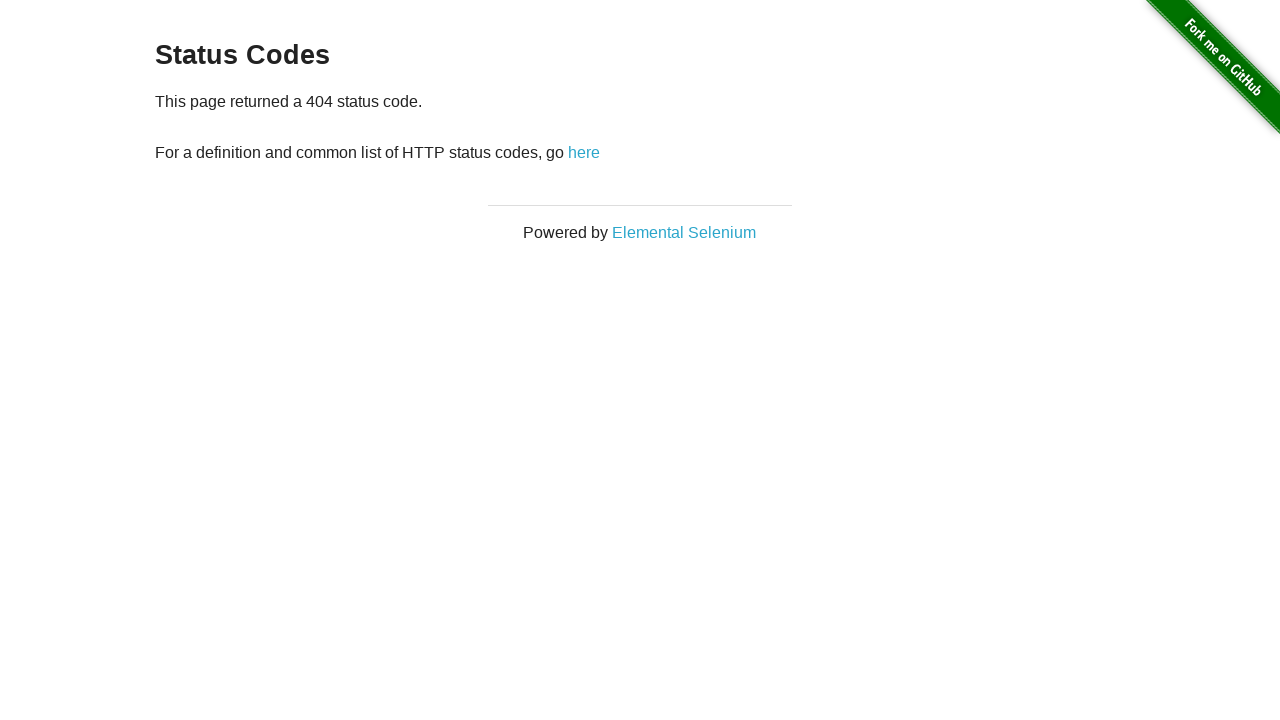

Registered response listener for status code 500
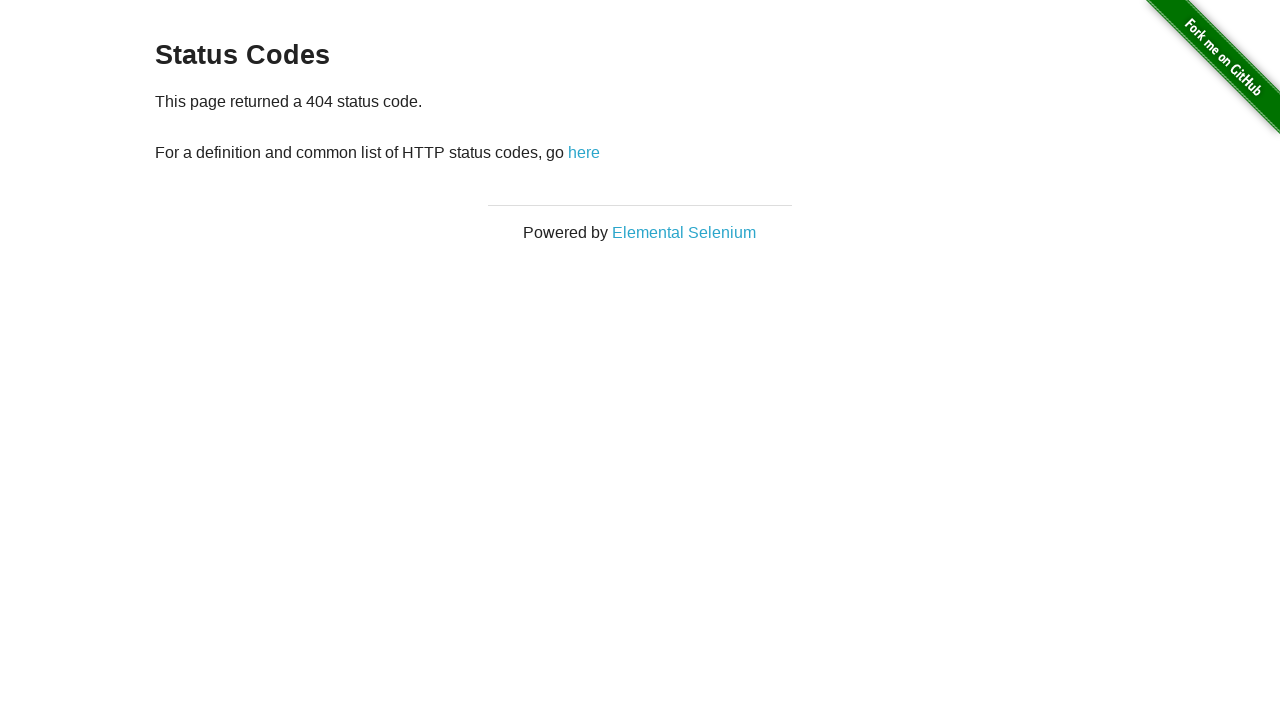

Navigated to status codes page
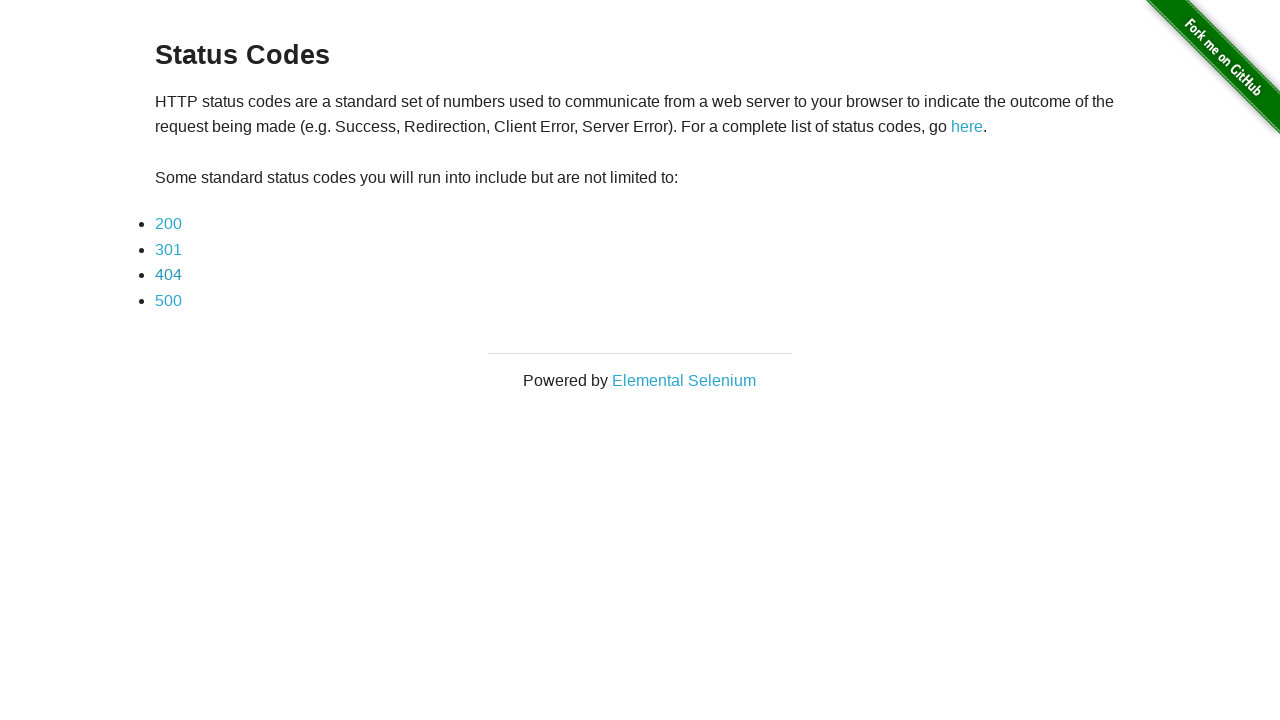

Clicked link for status code 500 at (168, 300) on internal:role=link[name="500"i]
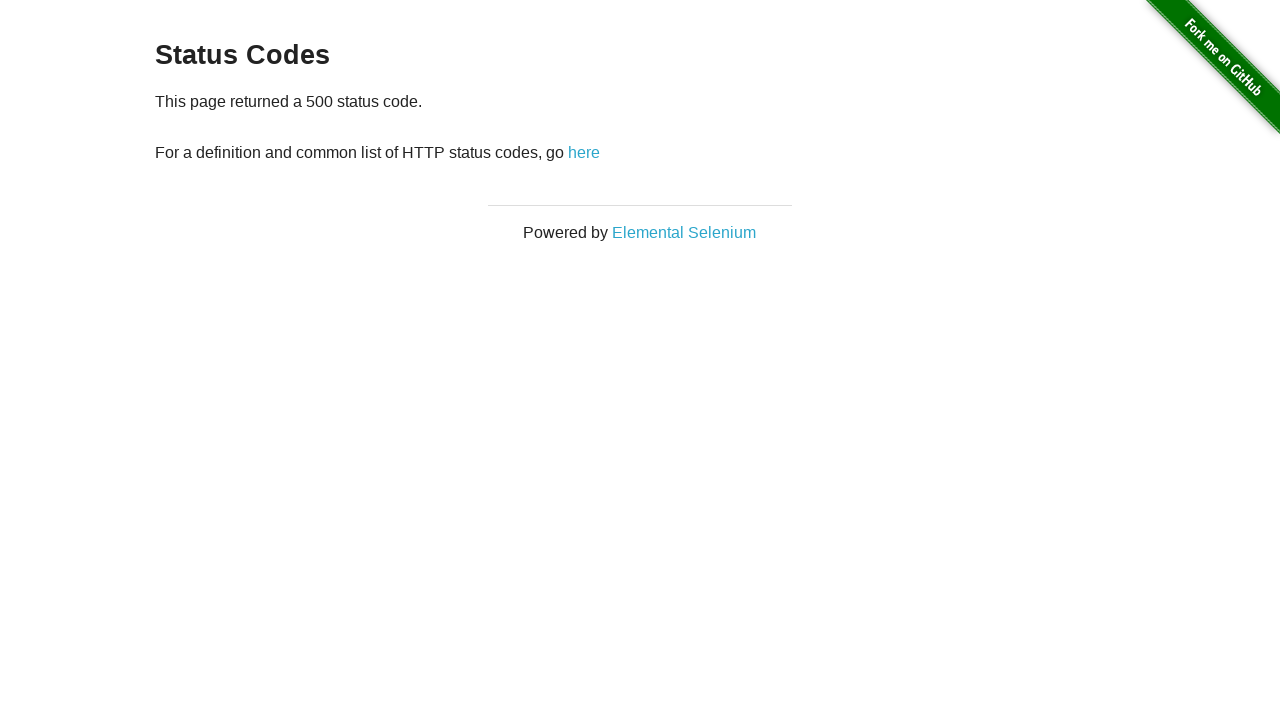

Waited 500ms for response to complete
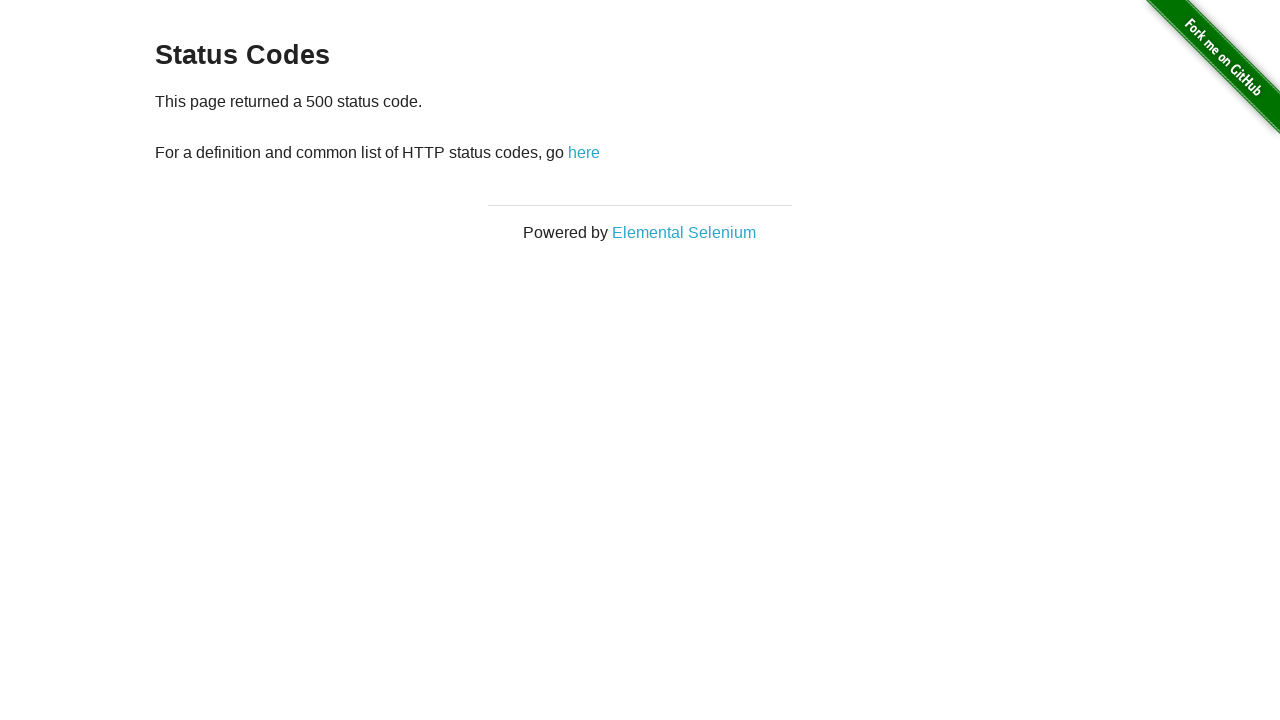

Verified response was captured for status code 500
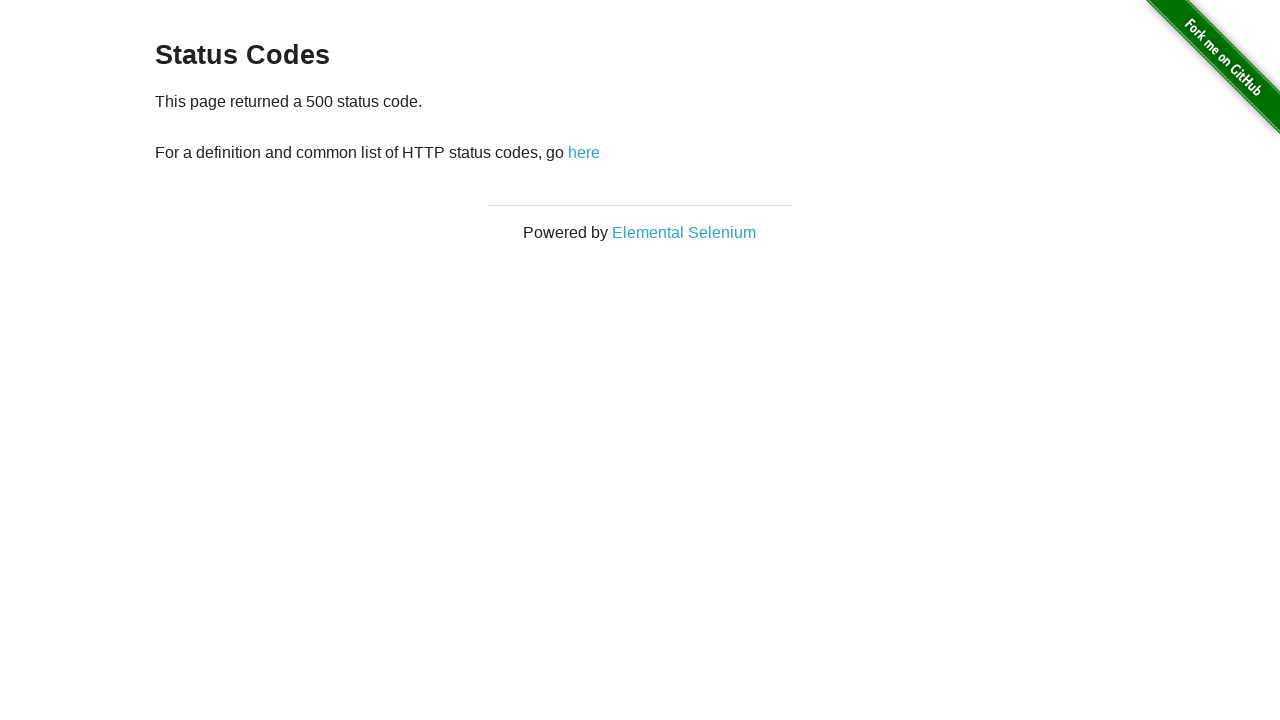

Verified HTTP status code 500 matches expected value
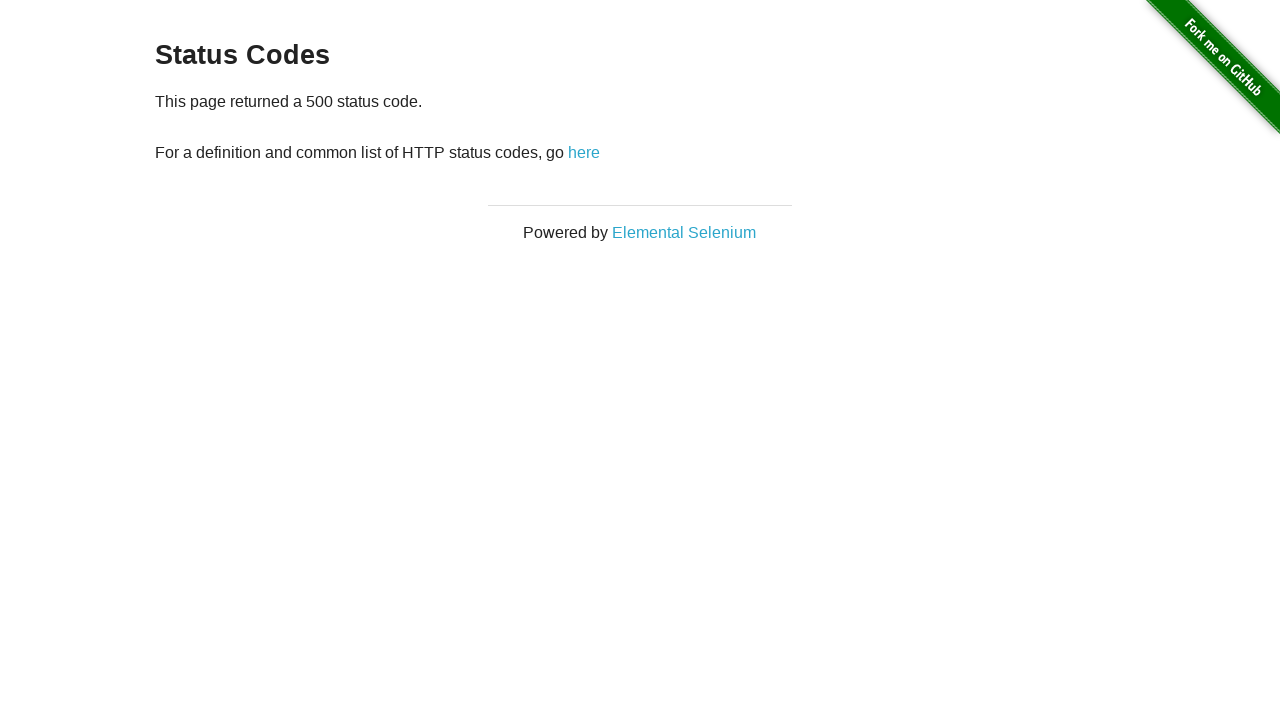

Removed response listener for status code 500
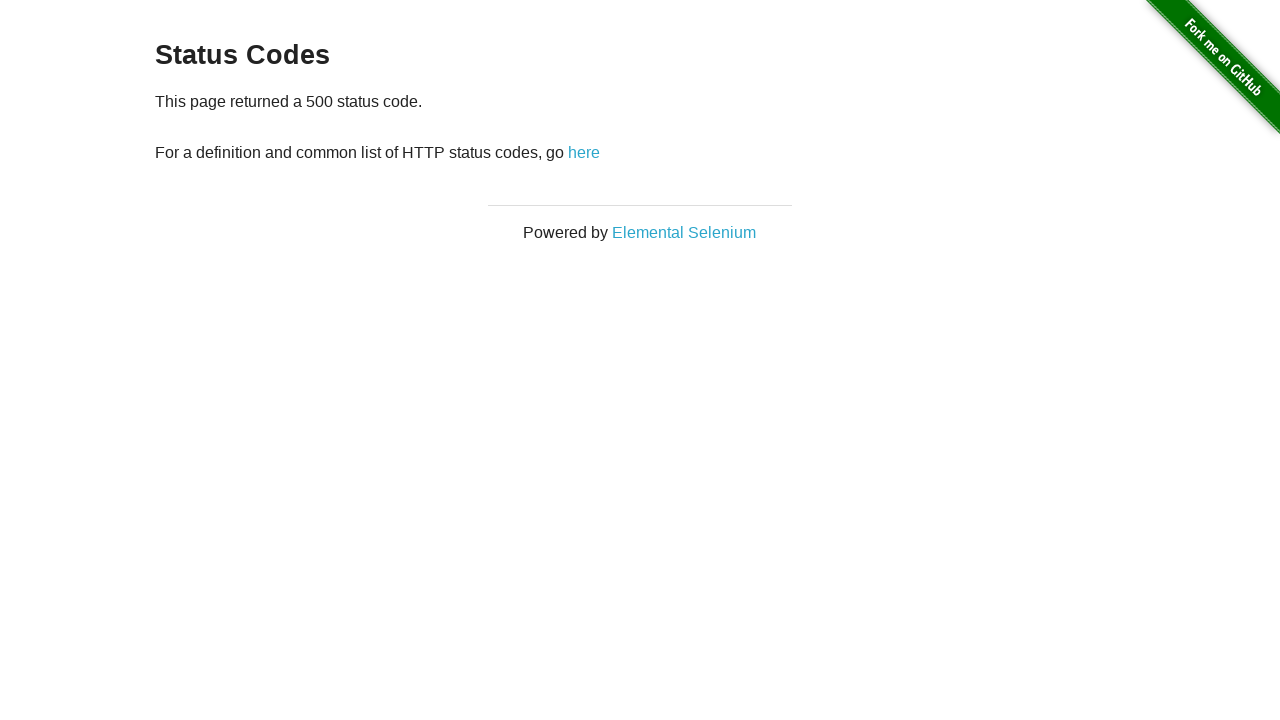

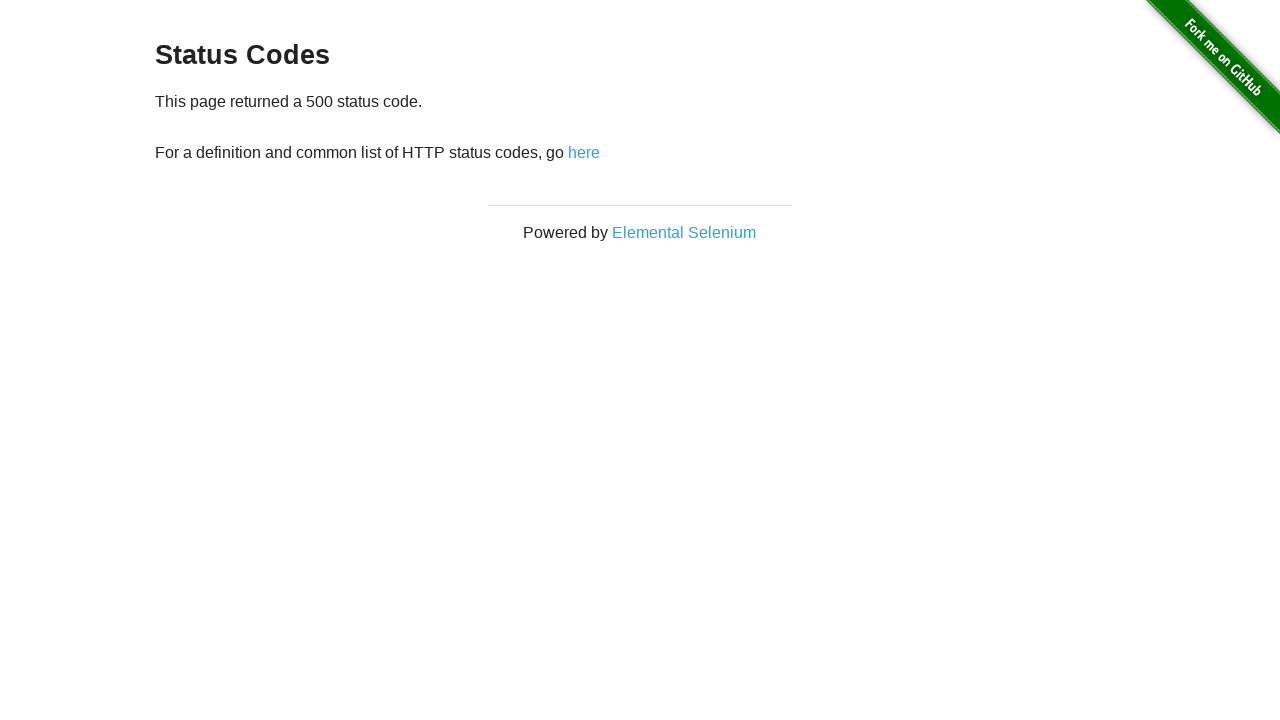